Tests pagination by clicking through all pages and verifying the table content loads on each page.

Starting URL: https://testautomationpractice.blogspot.com

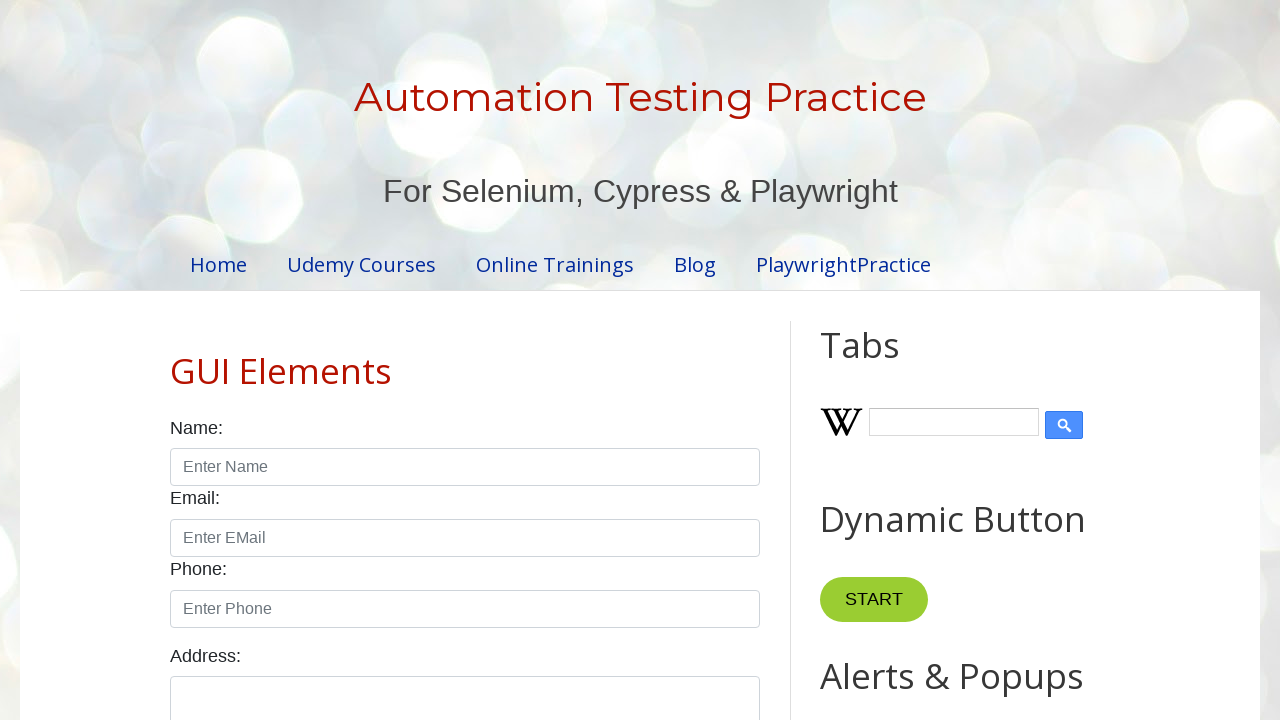

Product table loaded and ready
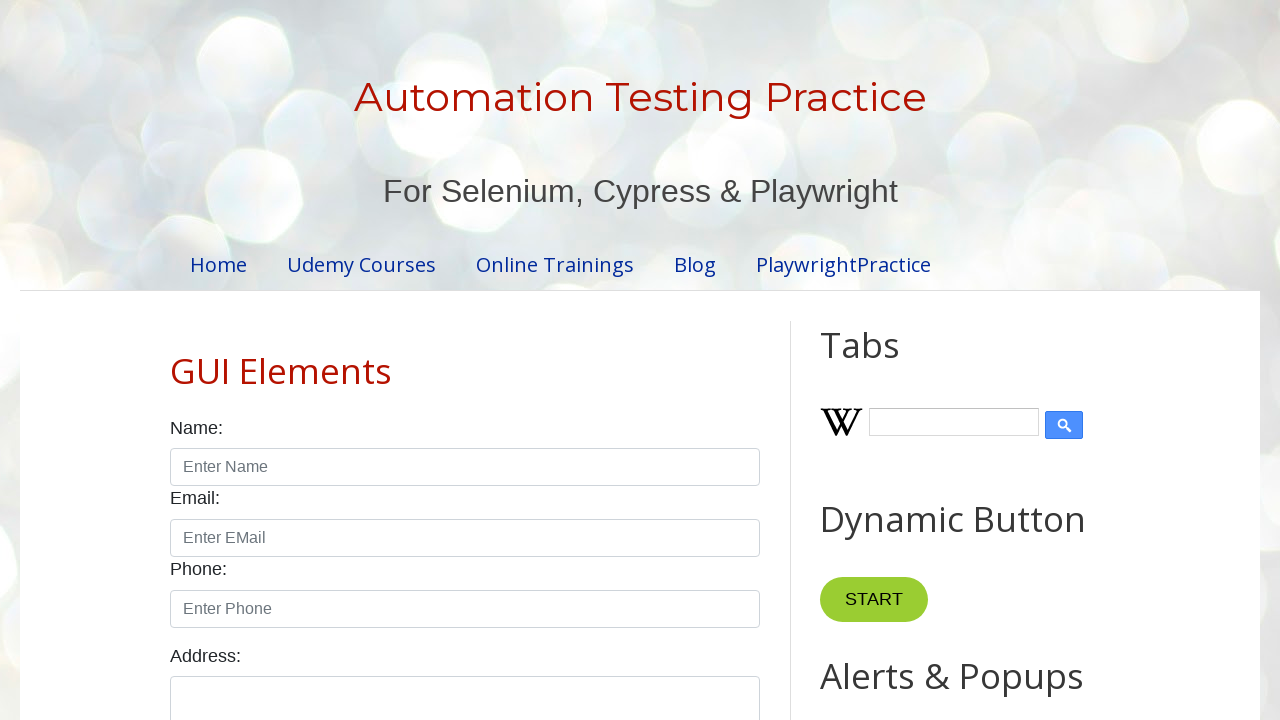

Found 4 pagination links
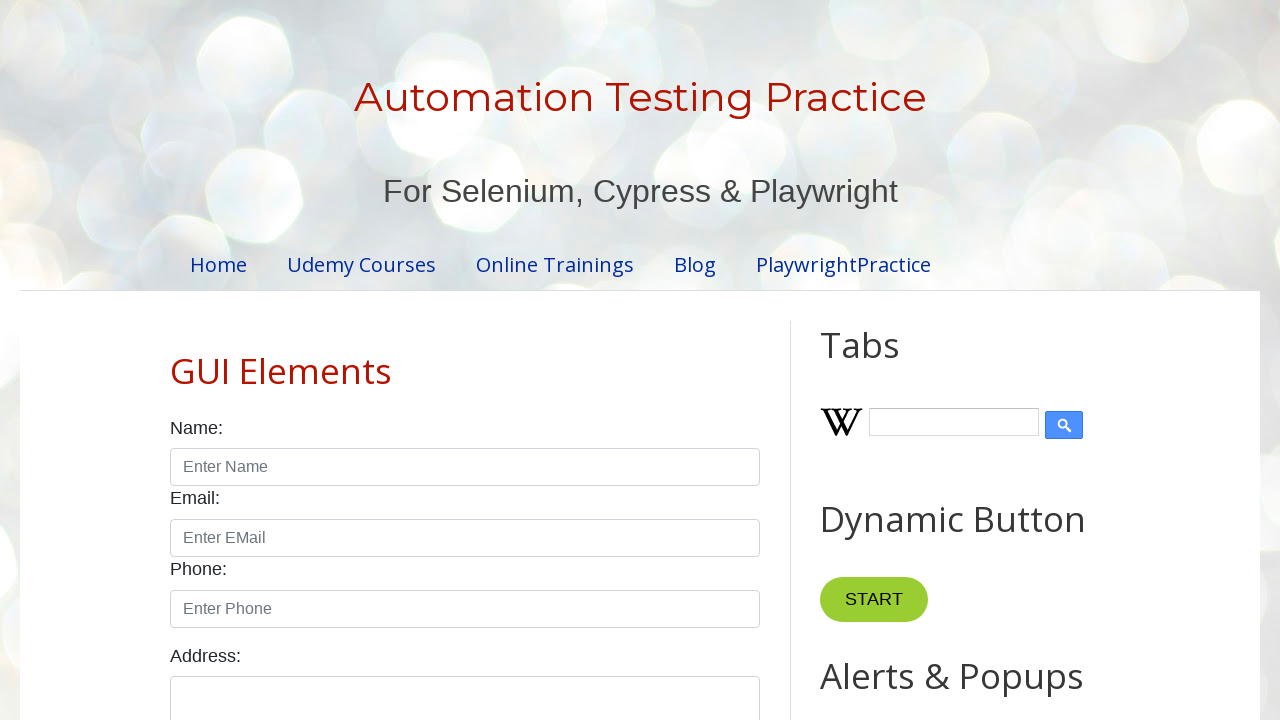

Clicked pagination link 2 at (456, 361) on .pagination li a >> nth=1
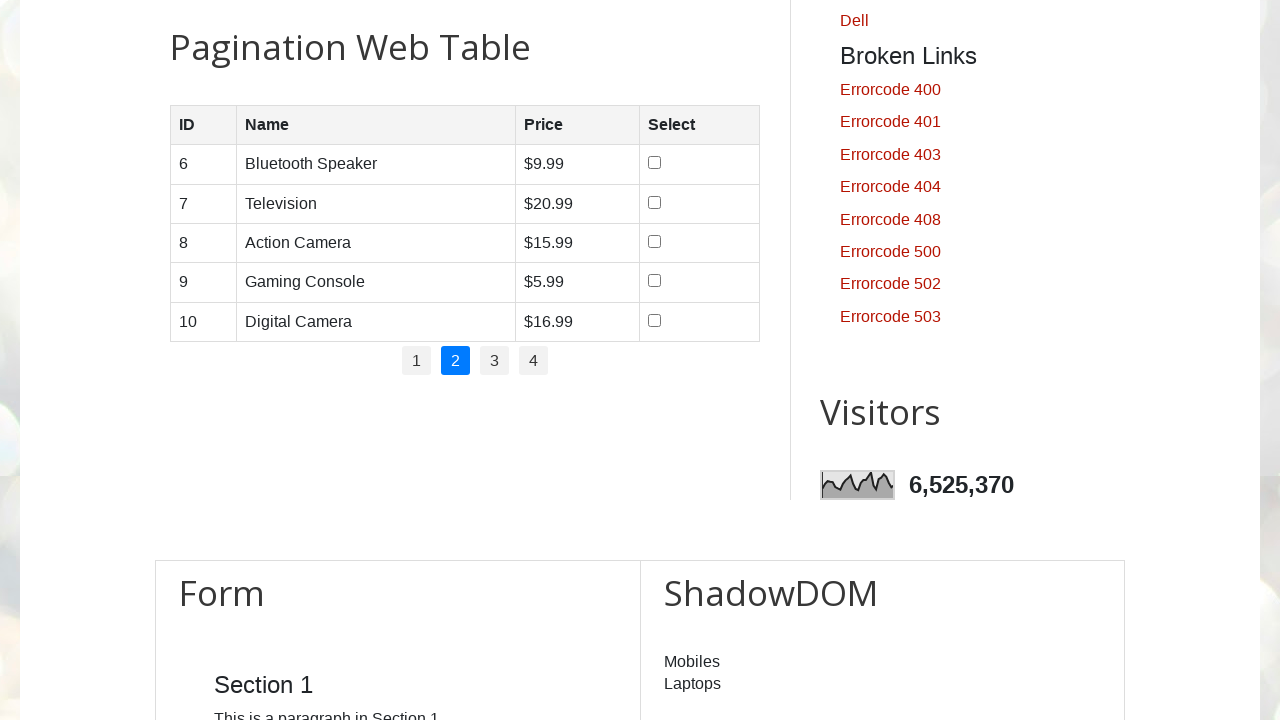

Page 2 loaded and network idle
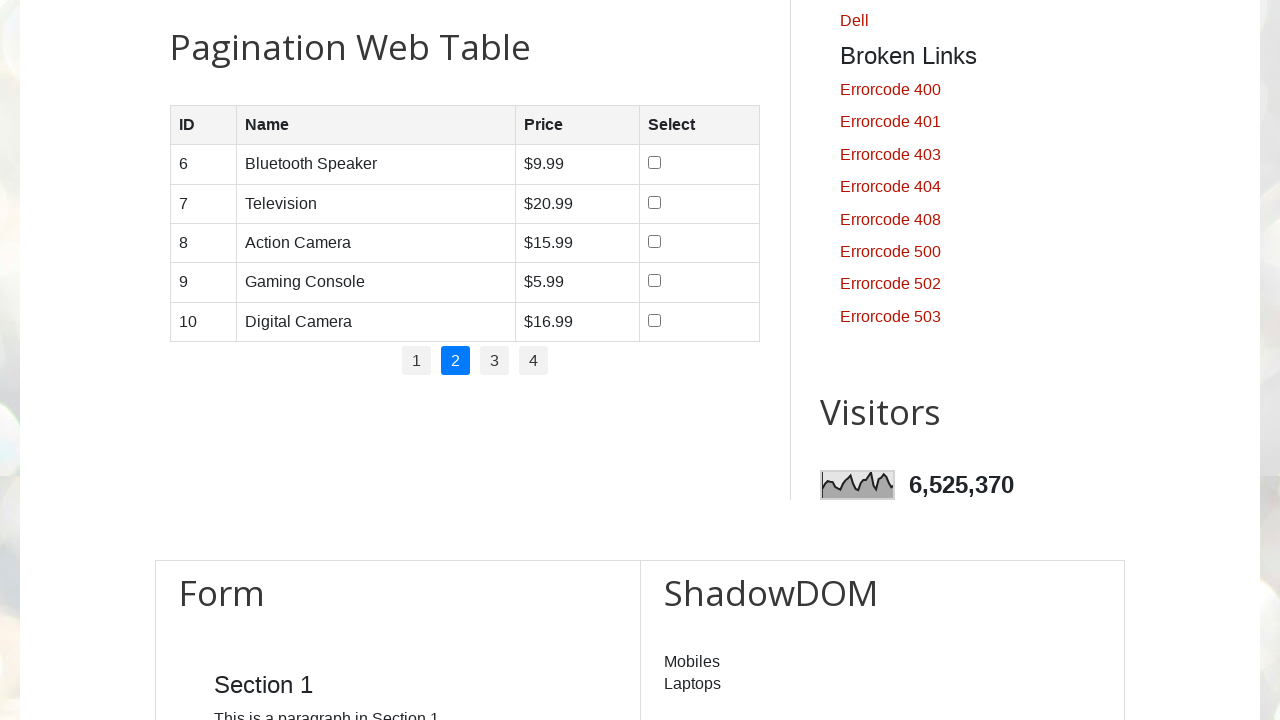

Verified 5 table rows present on page 2
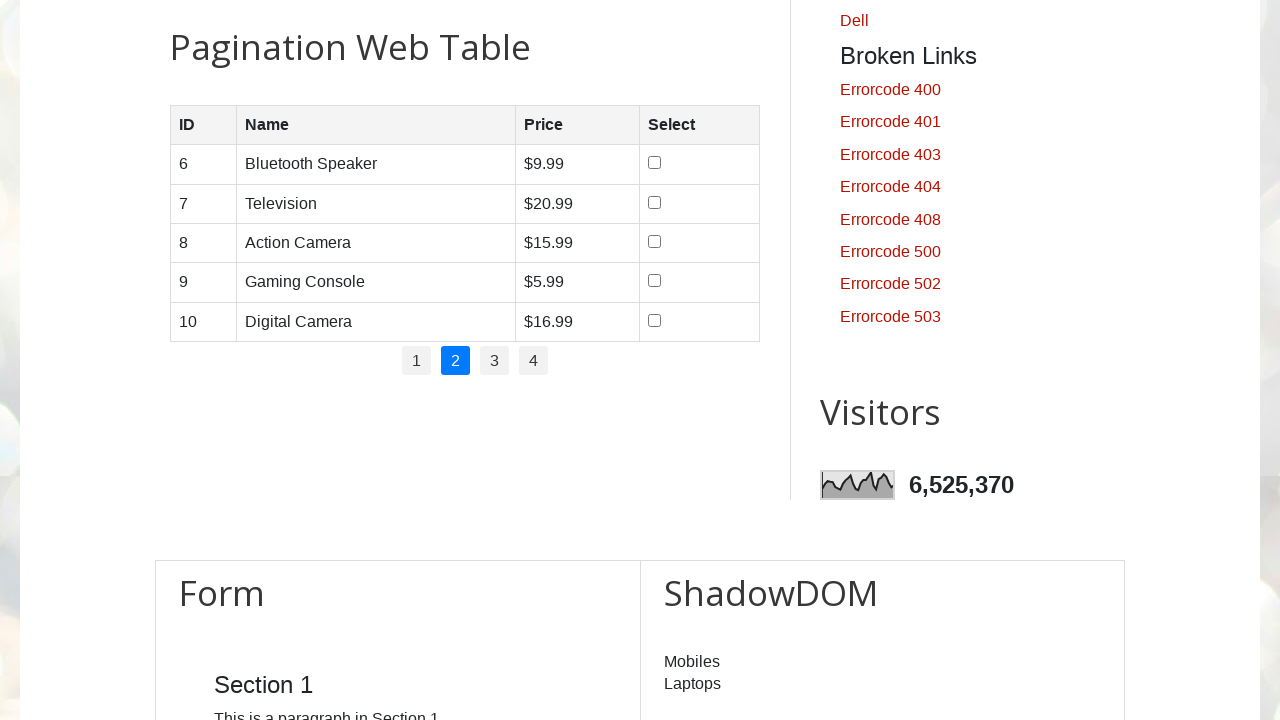

Clicked pagination link 3 at (494, 361) on .pagination li a >> nth=2
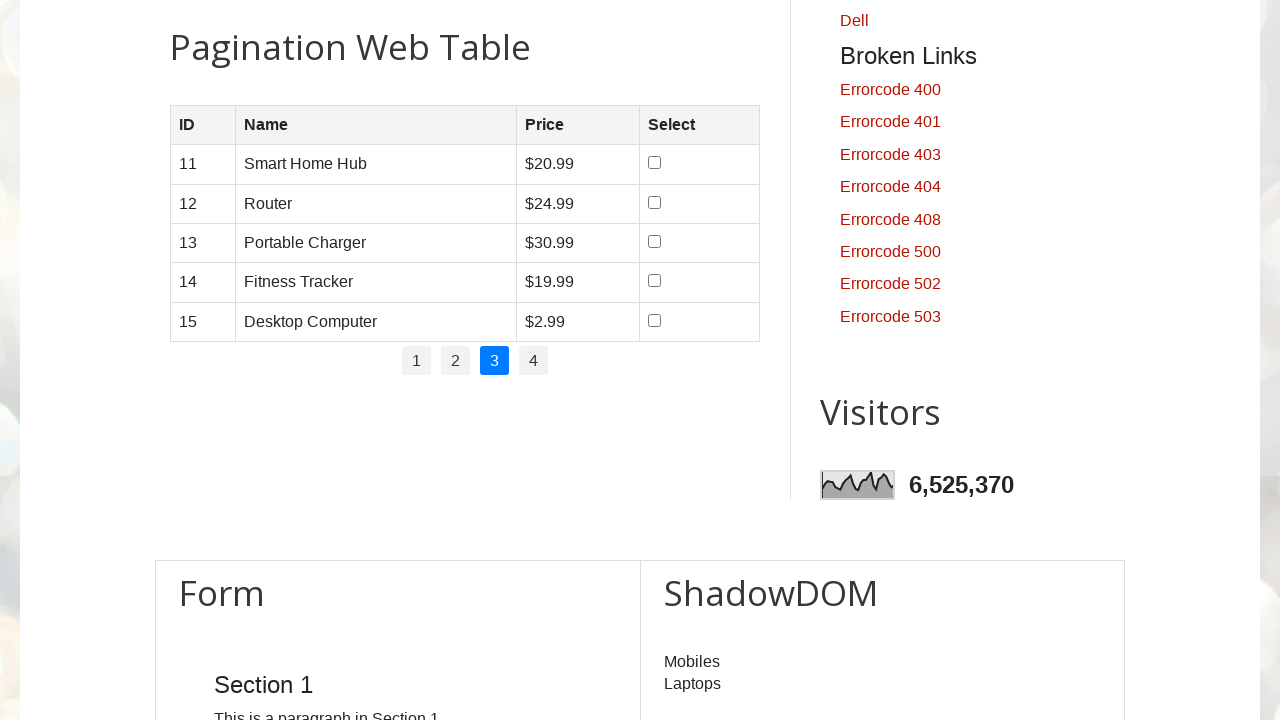

Page 3 loaded and network idle
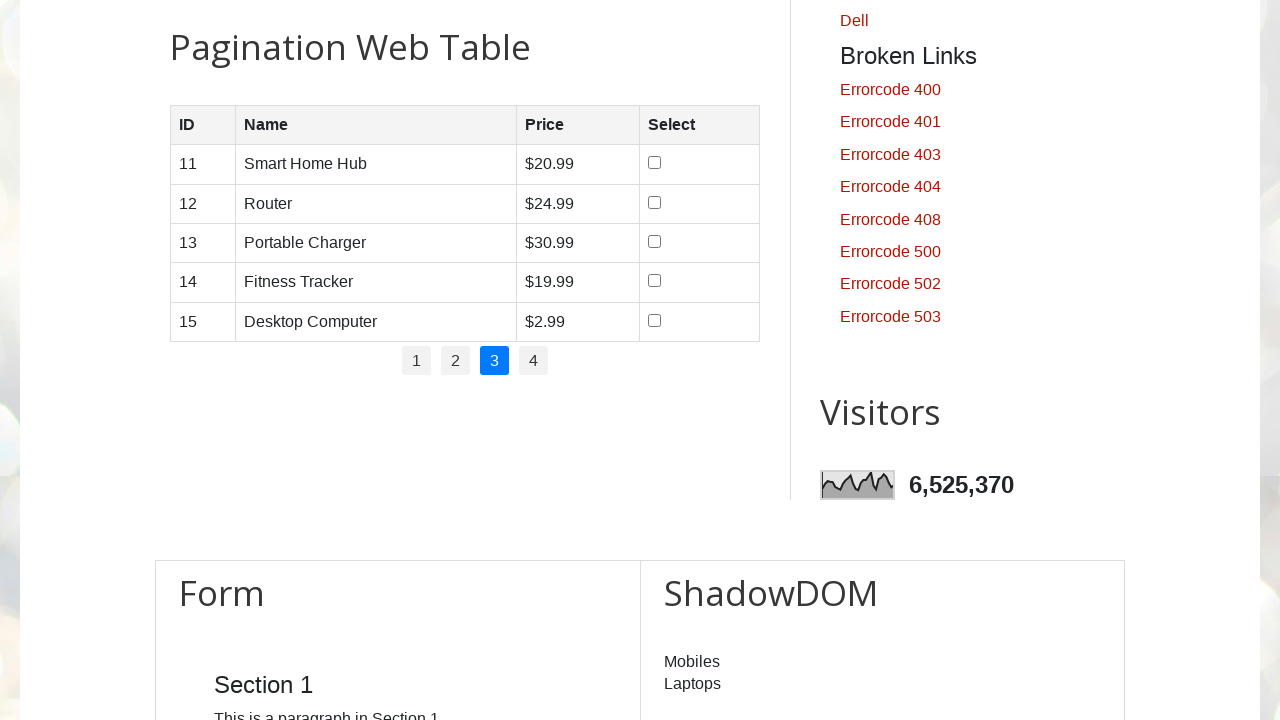

Verified 5 table rows present on page 3
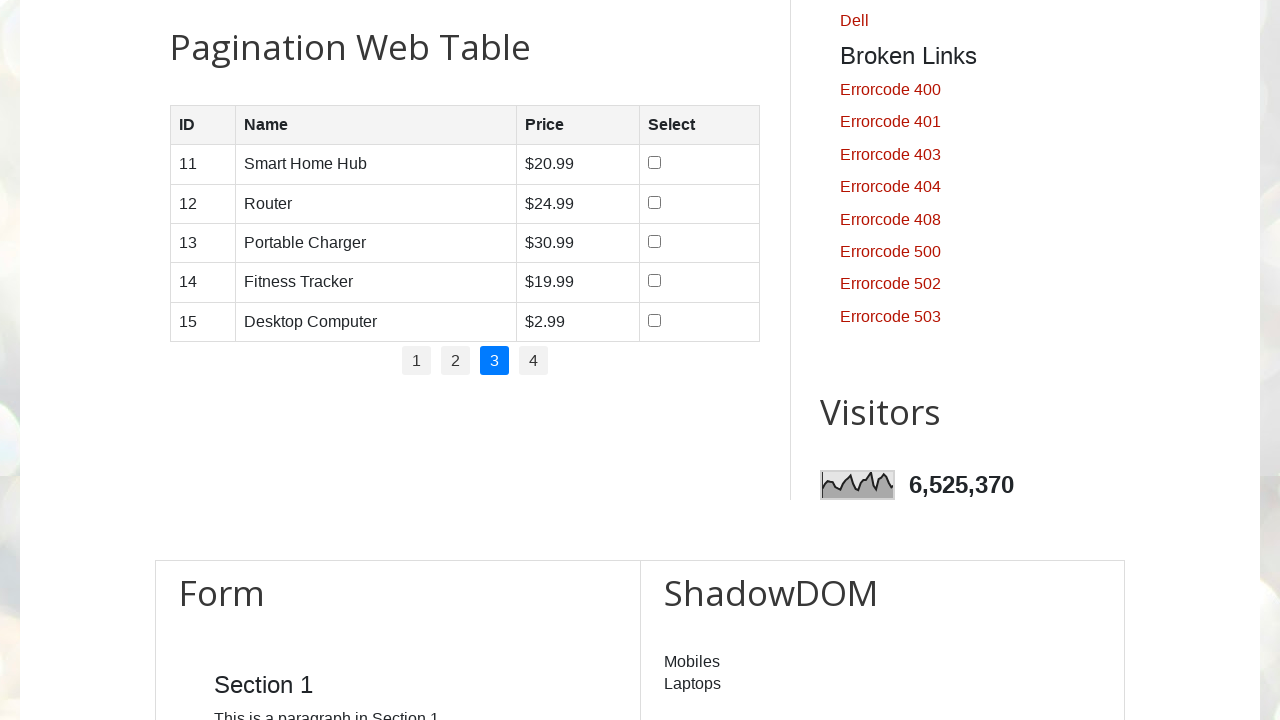

Clicked pagination link 4 at (534, 361) on .pagination li a >> nth=3
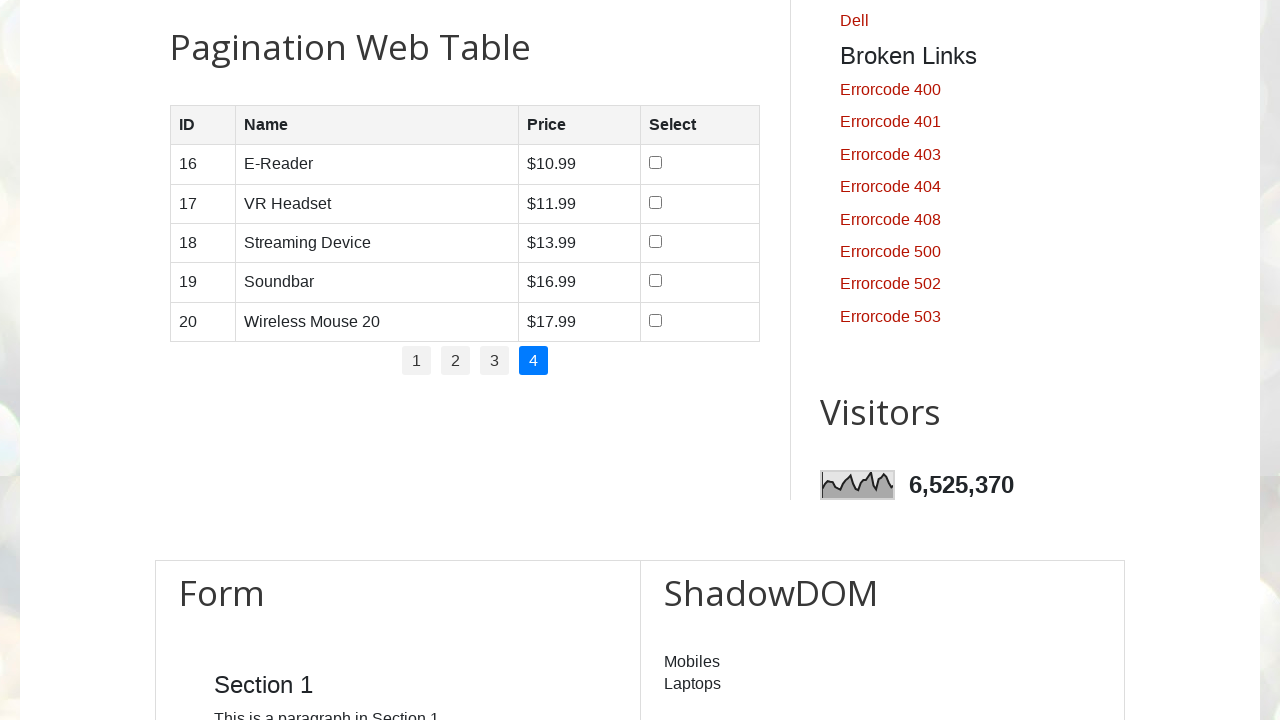

Page 4 loaded and network idle
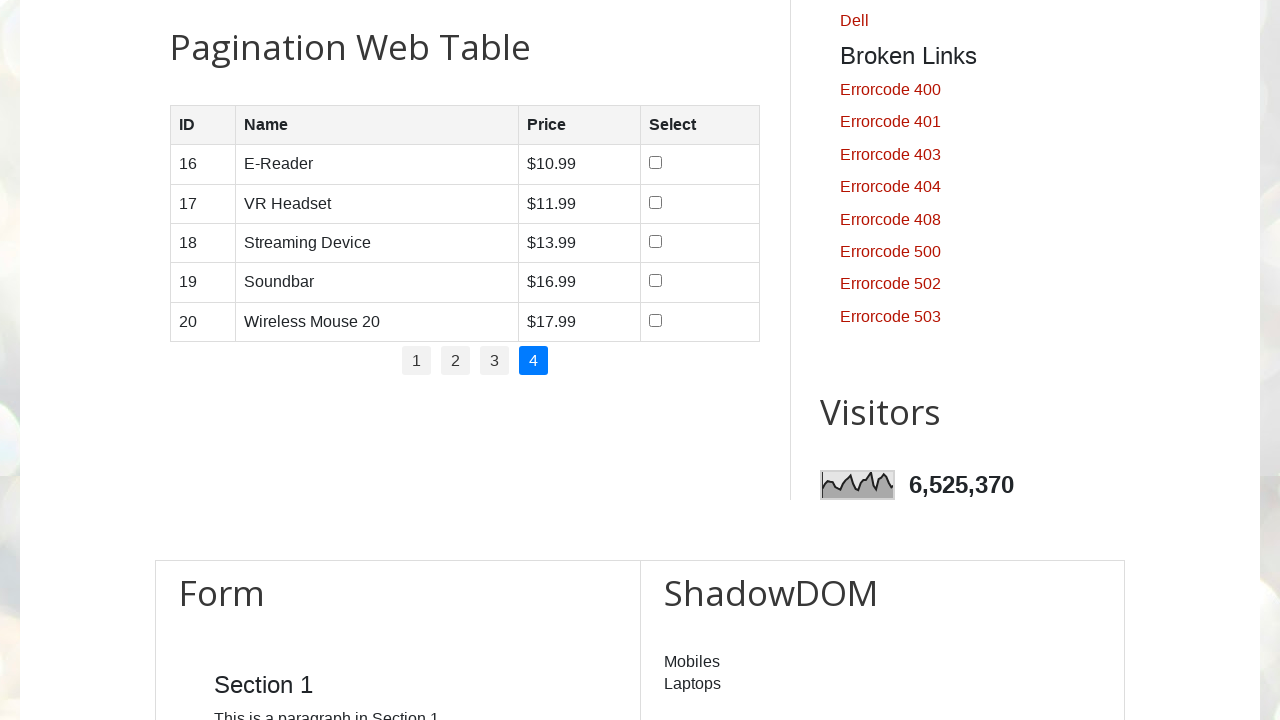

Verified 5 table rows present on page 4
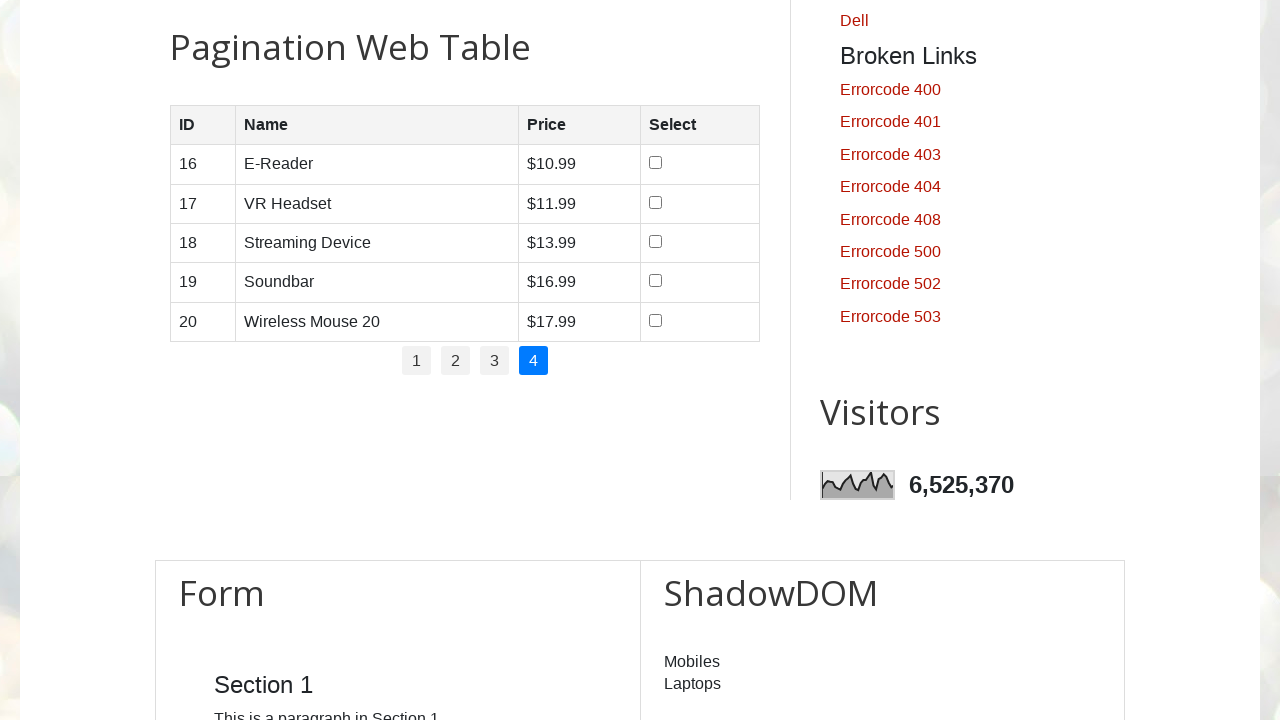

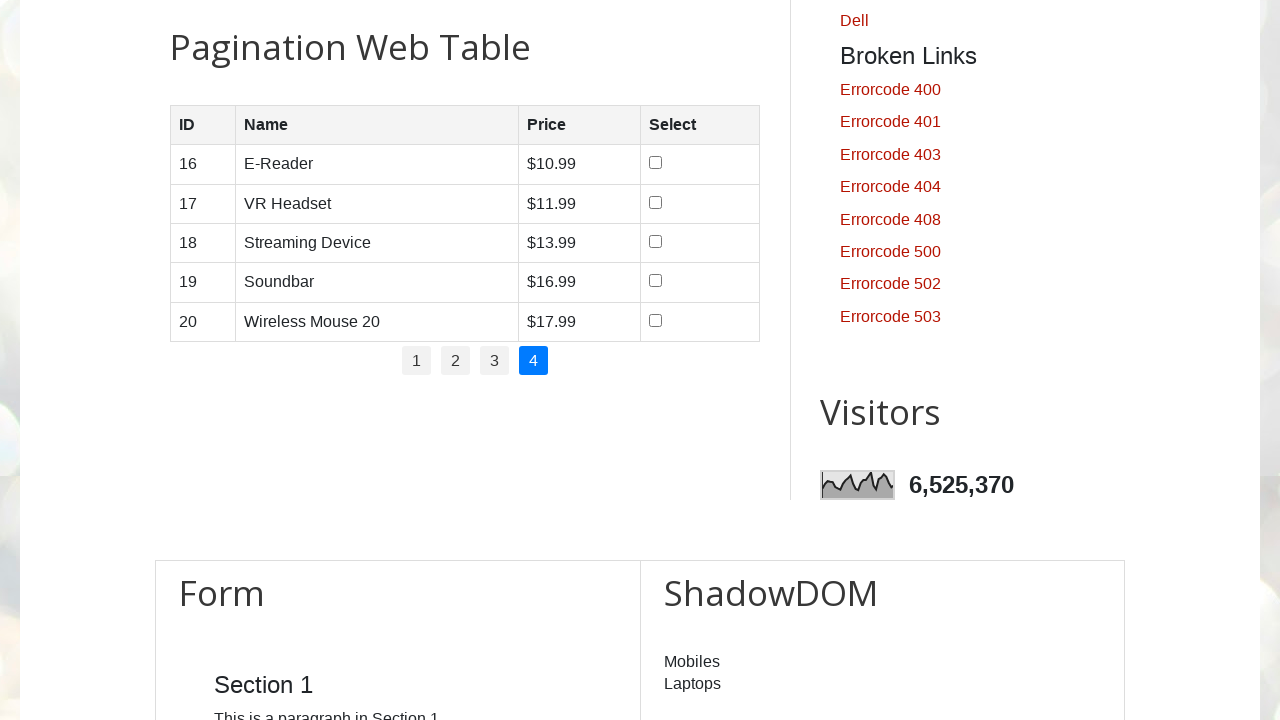